Tests checkbox handling functionality by clicking individual checkboxes and then iterating through all checkboxes on the page to select them

Starting URL: https://rahulshettyacademy.com/AutomationPractice/

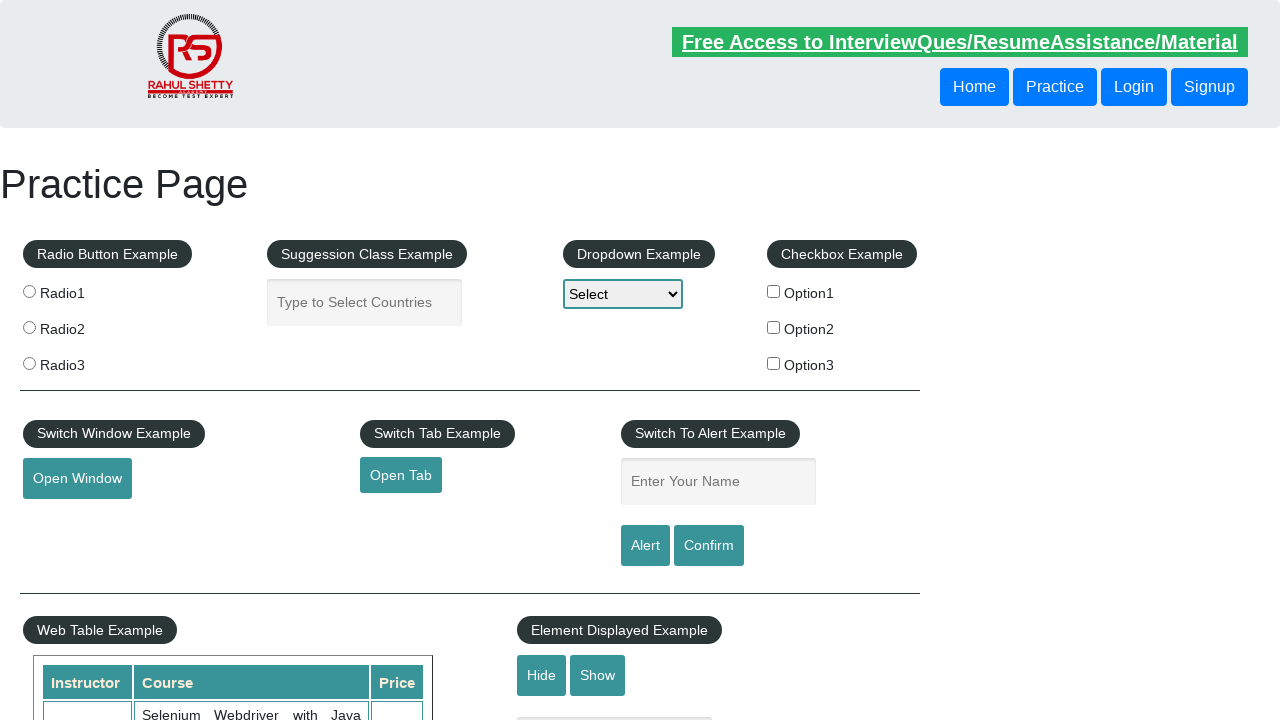

Clicked the first checkbox (option 1) at (774, 291) on input#checkBoxOption1
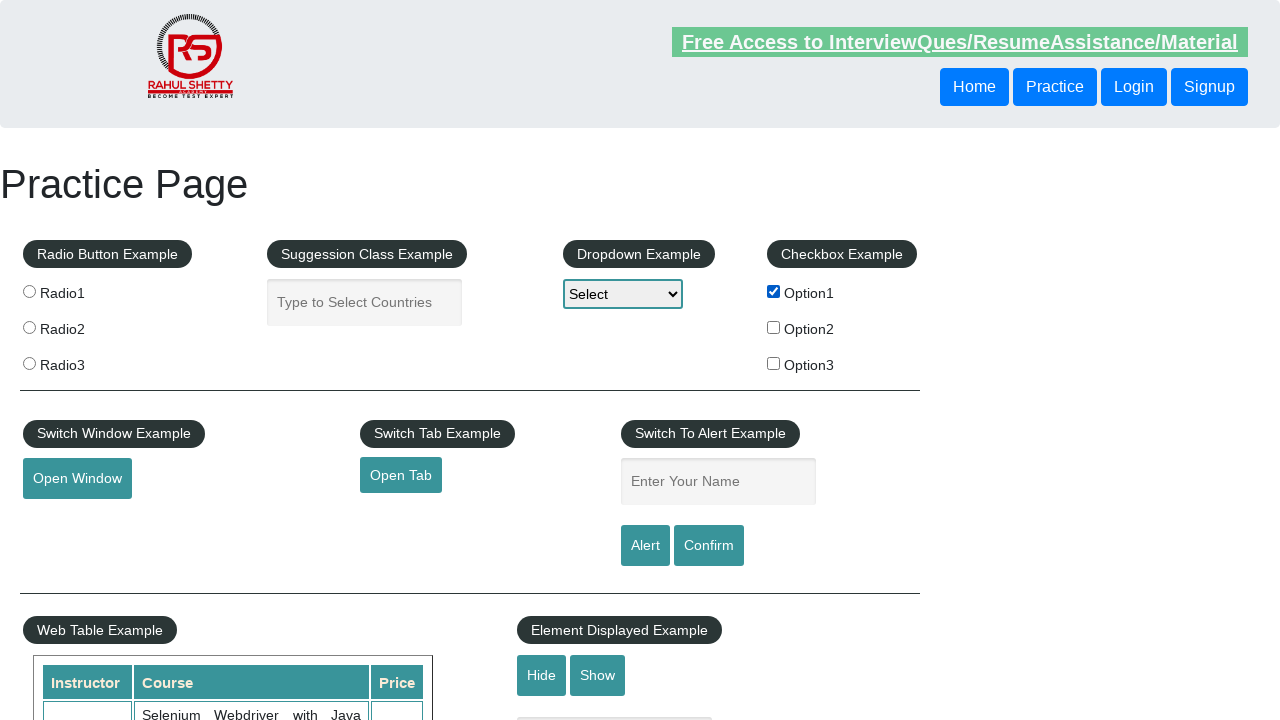

Located the first checkbox element
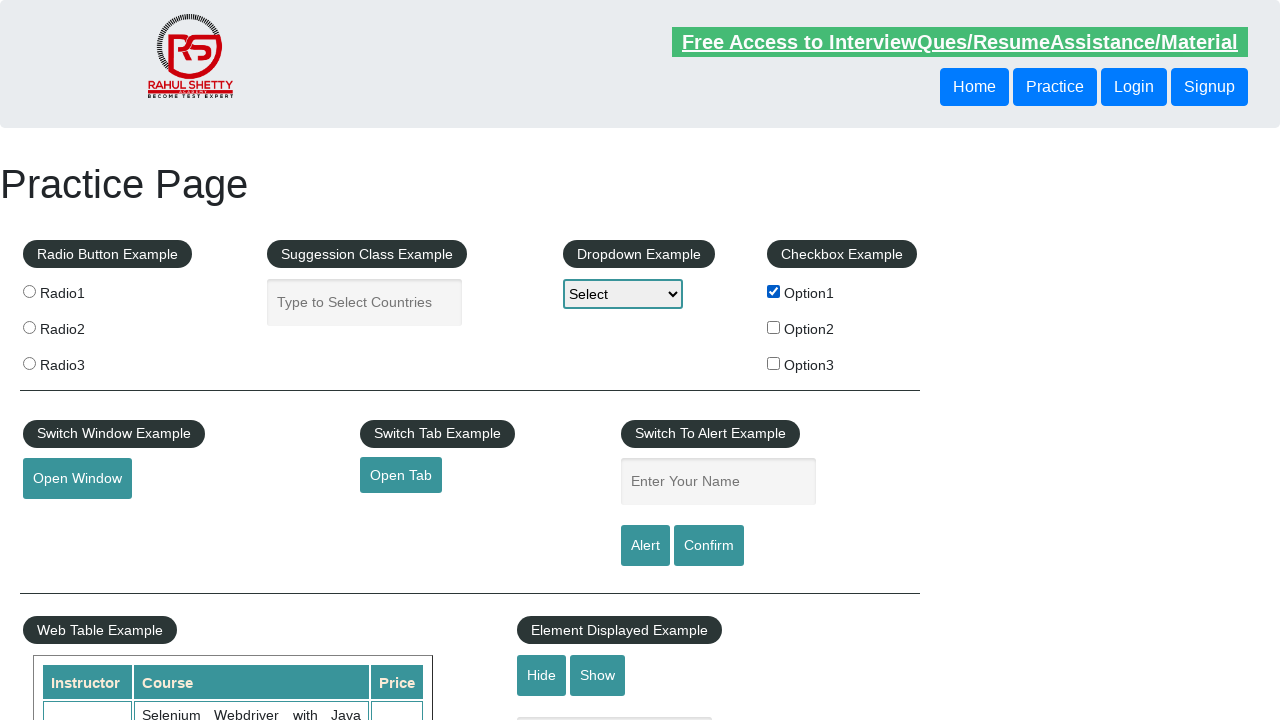

Verified first checkbox is visible
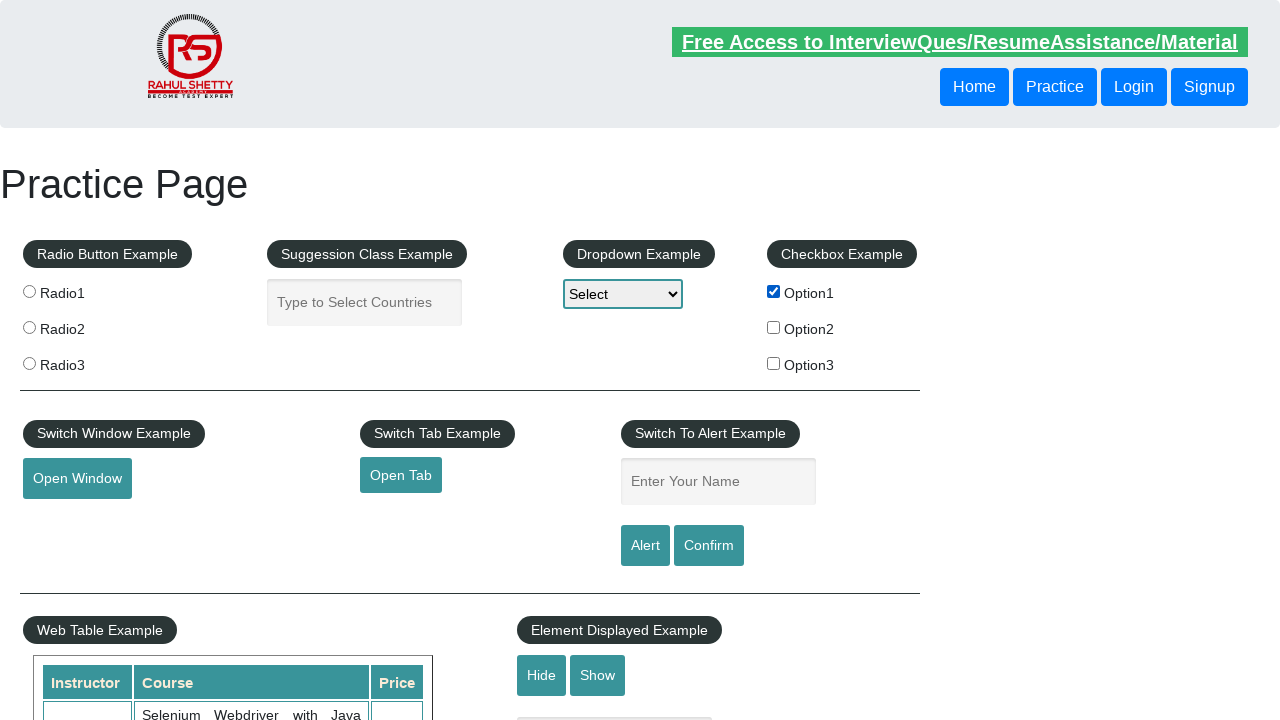

Verified first checkbox is enabled
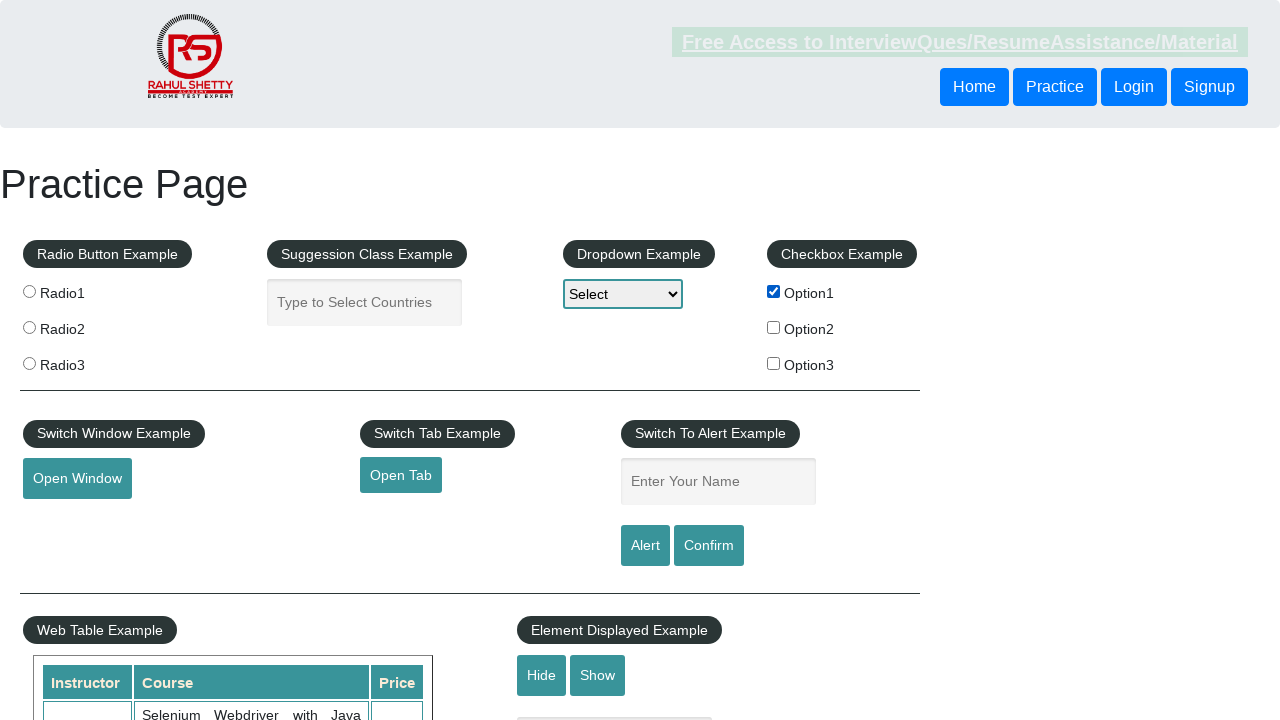

Verified first checkbox is checked
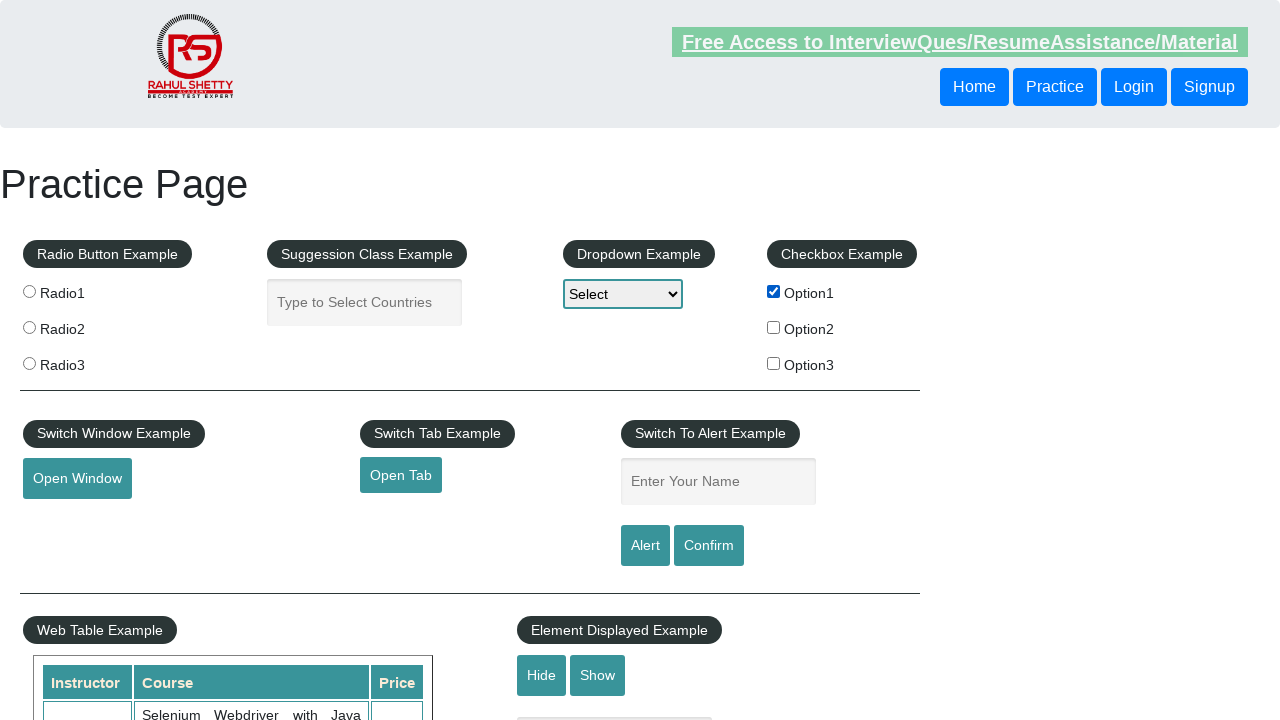

Located all checkboxes on the page
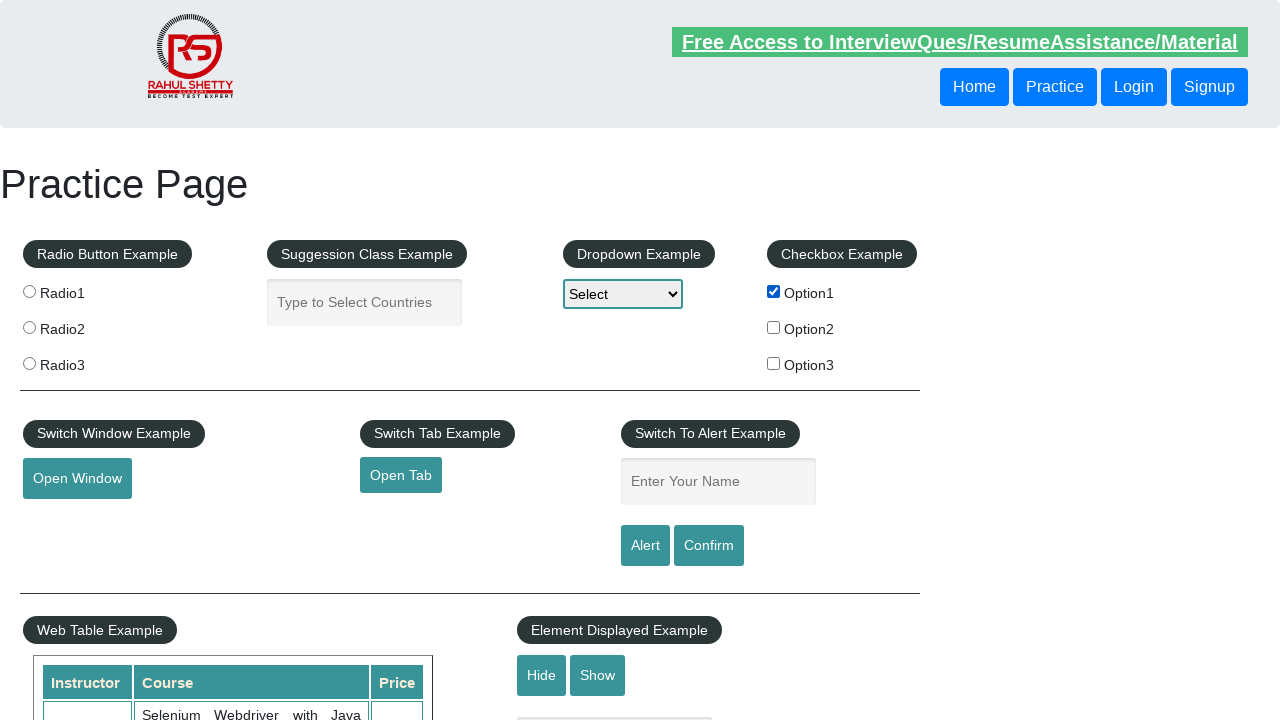

Found 3 checkboxes on the page
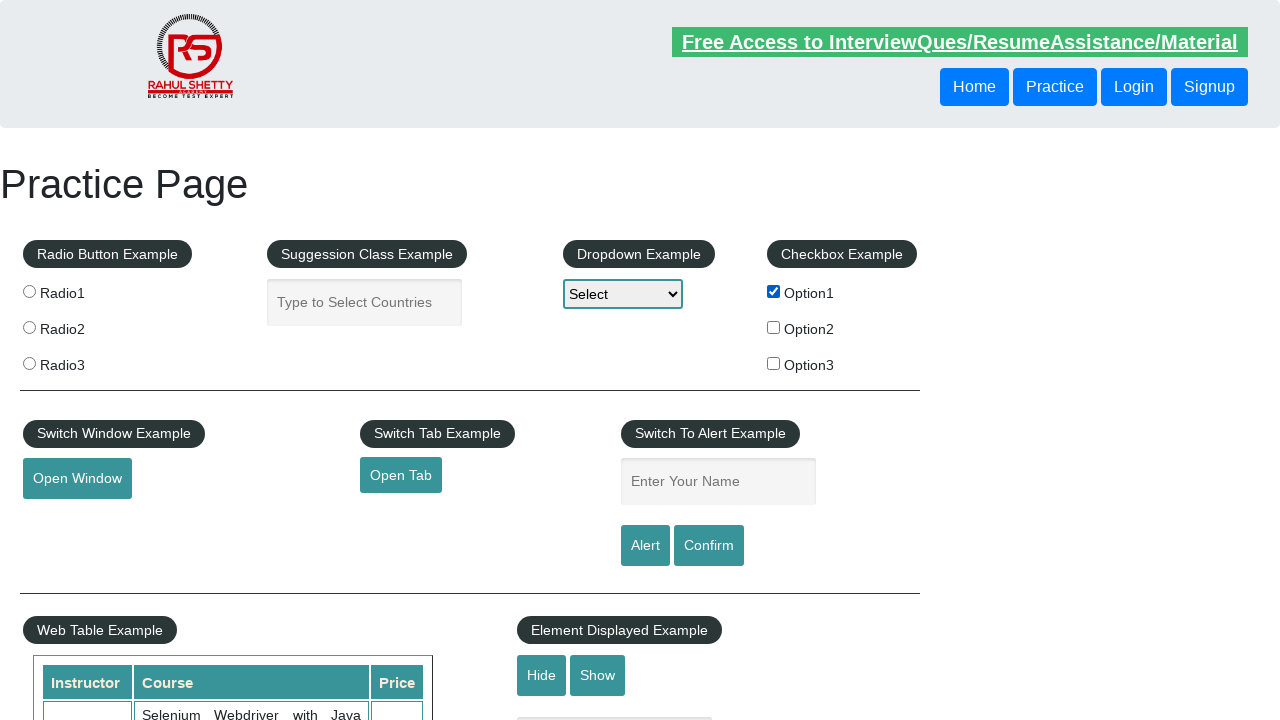

Clicked checkbox at index 0 at (774, 291) on input[type='checkbox'] >> nth=0
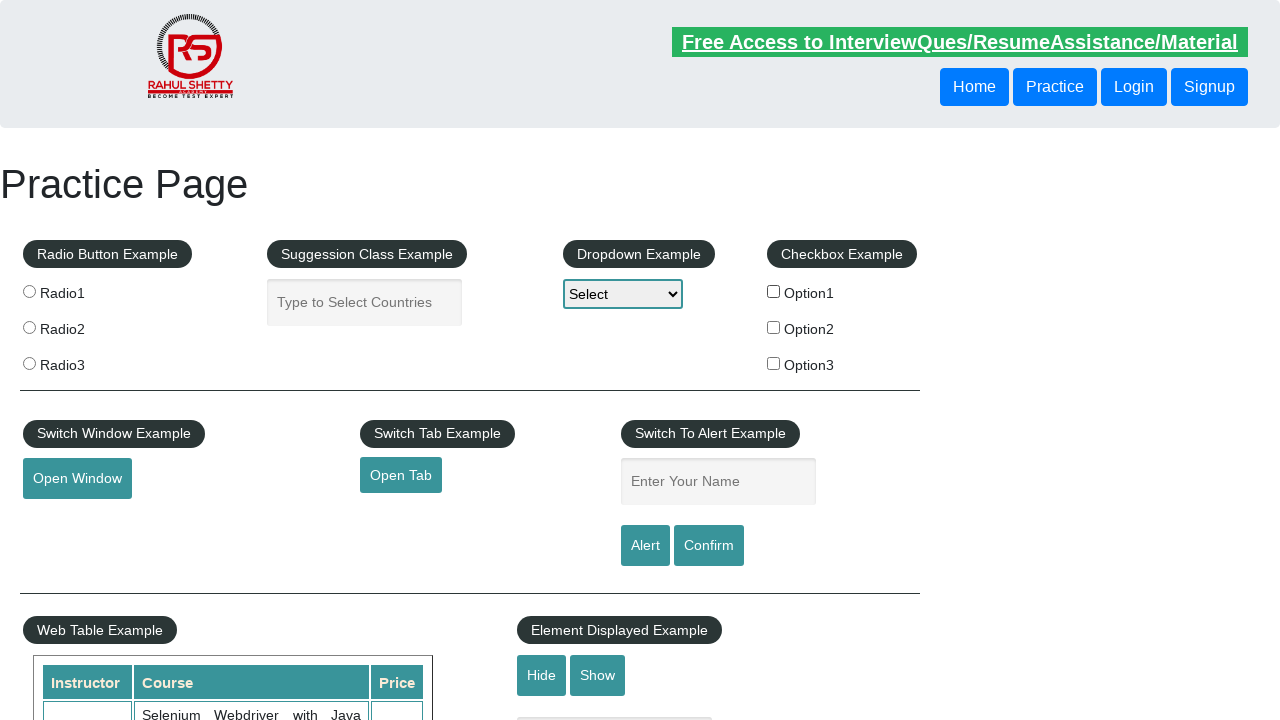

Clicked checkbox at index 1 at (774, 327) on input[type='checkbox'] >> nth=1
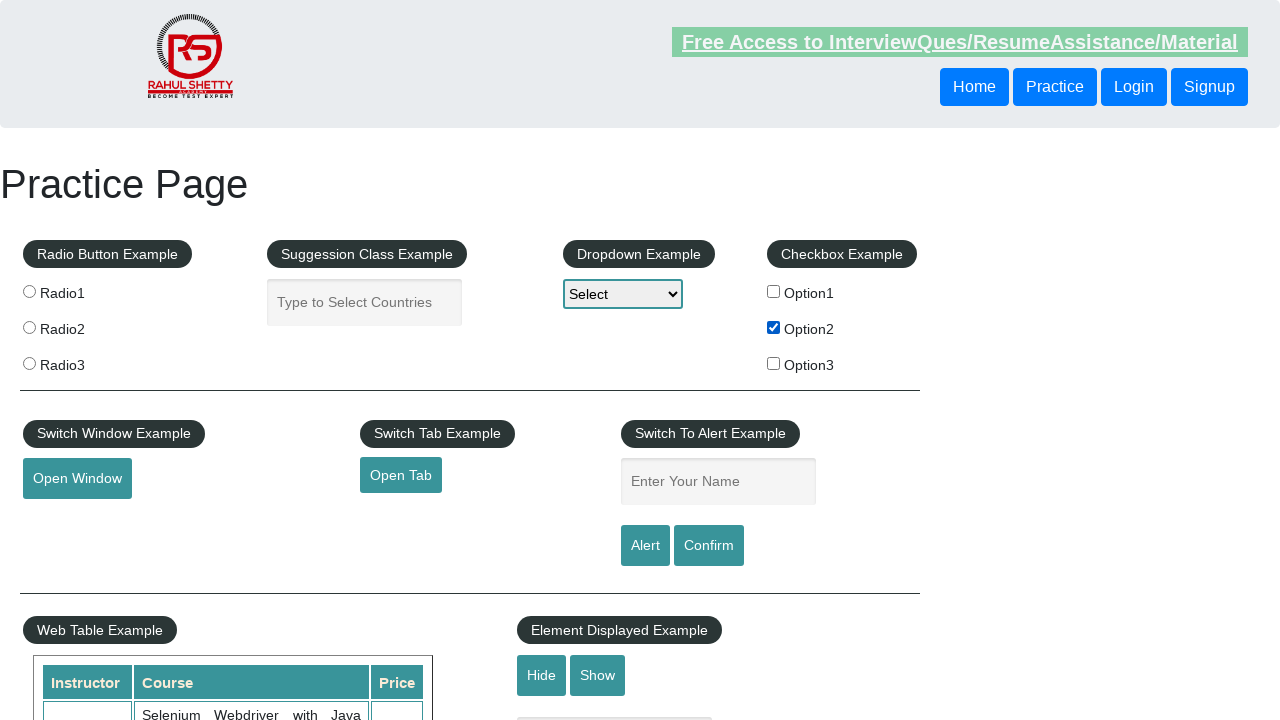

Clicked checkbox at index 2 at (774, 363) on input[type='checkbox'] >> nth=2
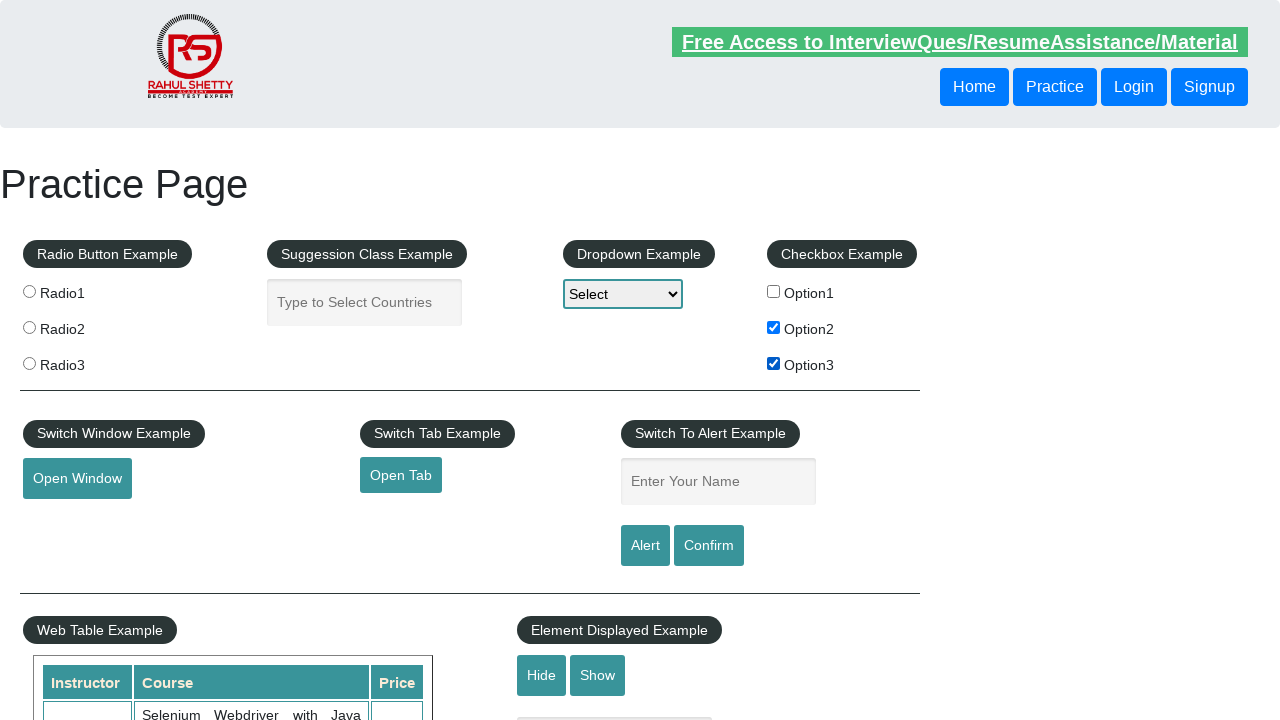

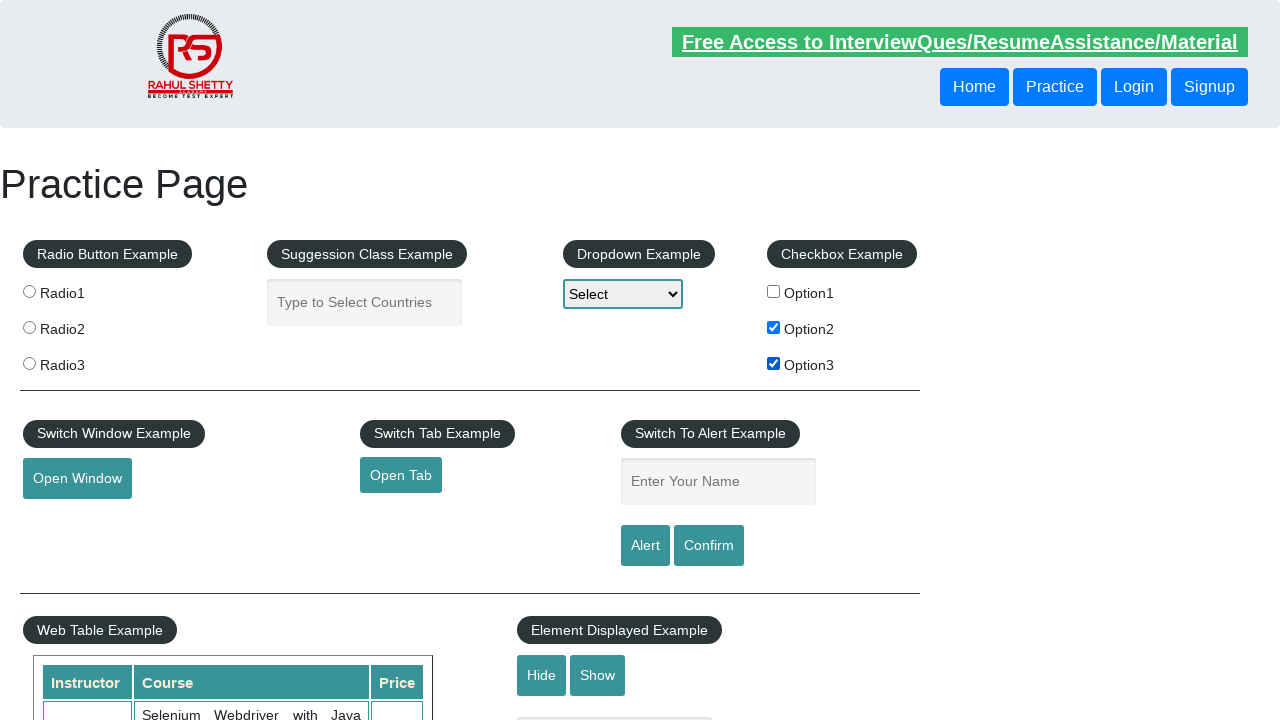